Tests that a visitor can scroll to the footer of the page and verify it is visible.

Starting URL: https://www.trendyol.com

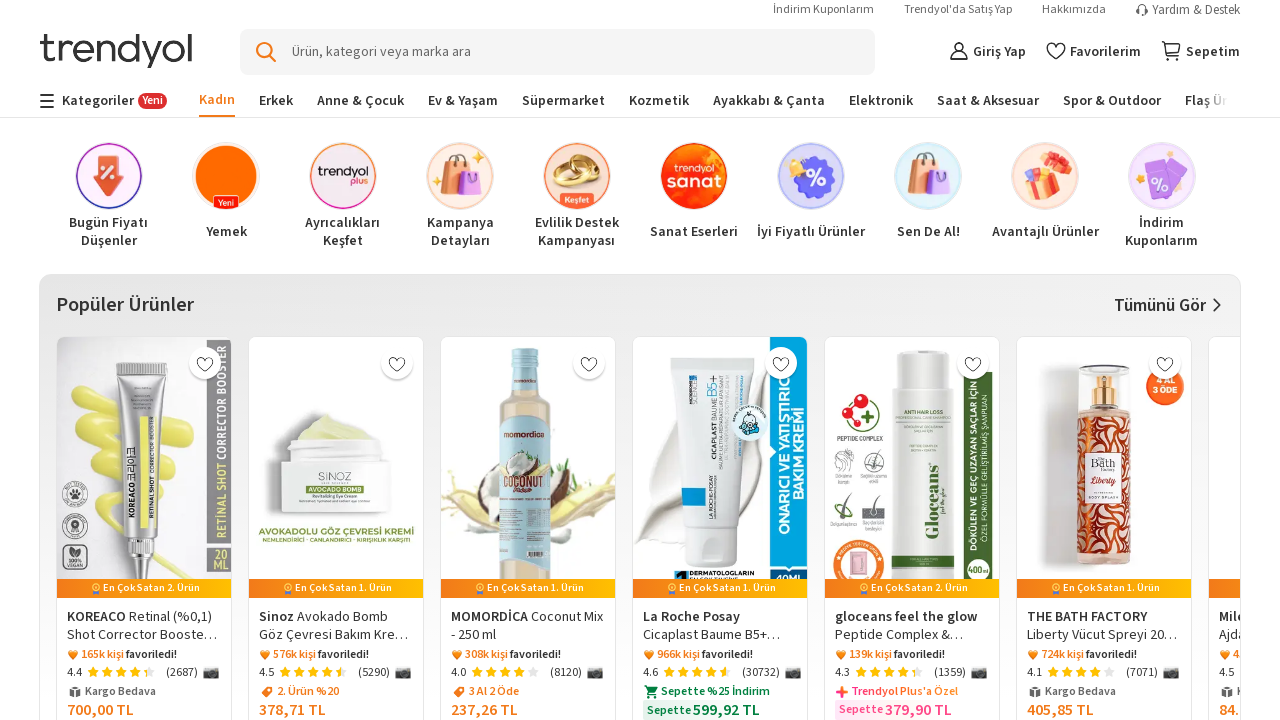

Scrolled to bottom of page to view footer
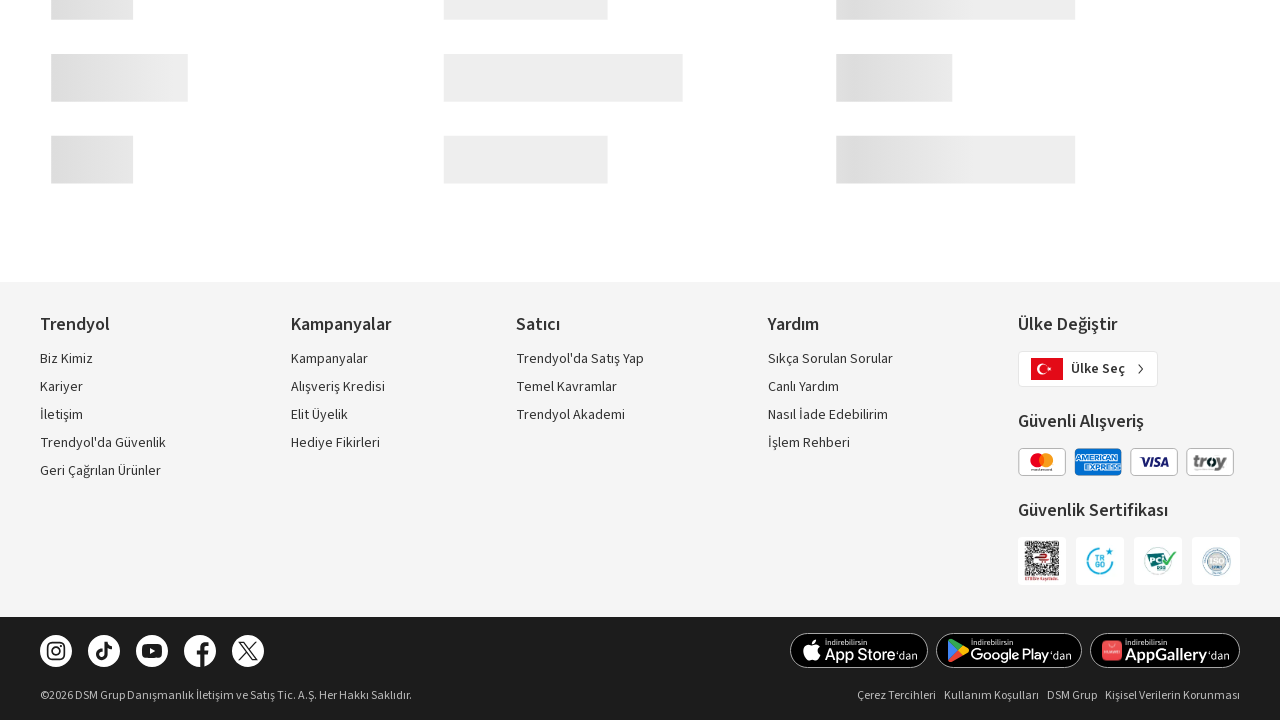

Footer element is now visible on the page
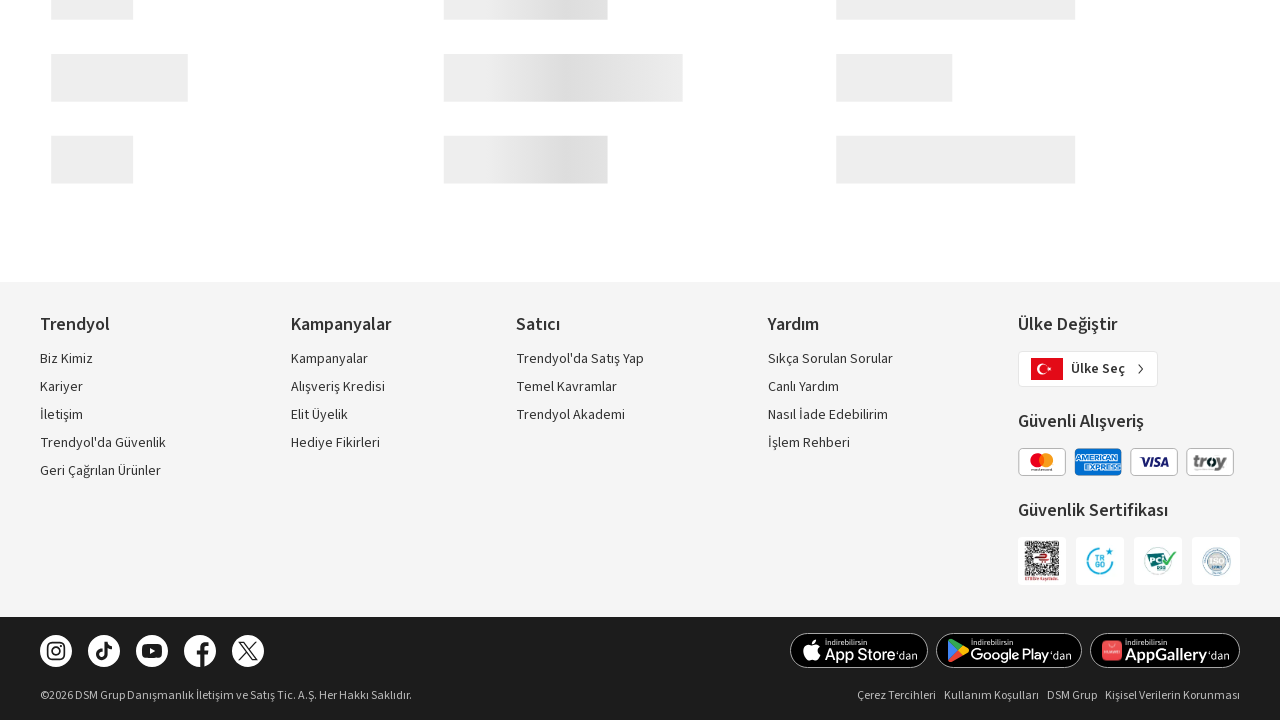

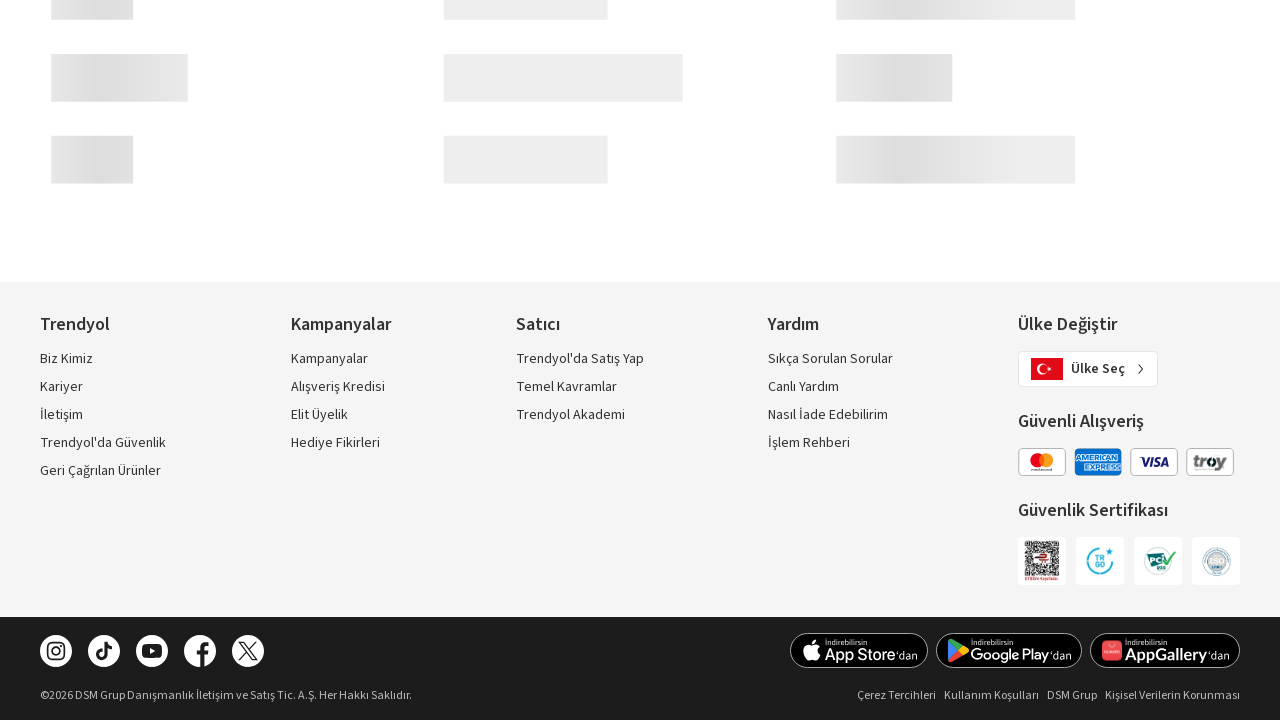